Tests adding a specific product (Cucumber) to the cart on an e-commerce practice site by finding products and clicking the add button for matching items.

Starting URL: https://rahulshettyacademy.com/seleniumPractise/#/

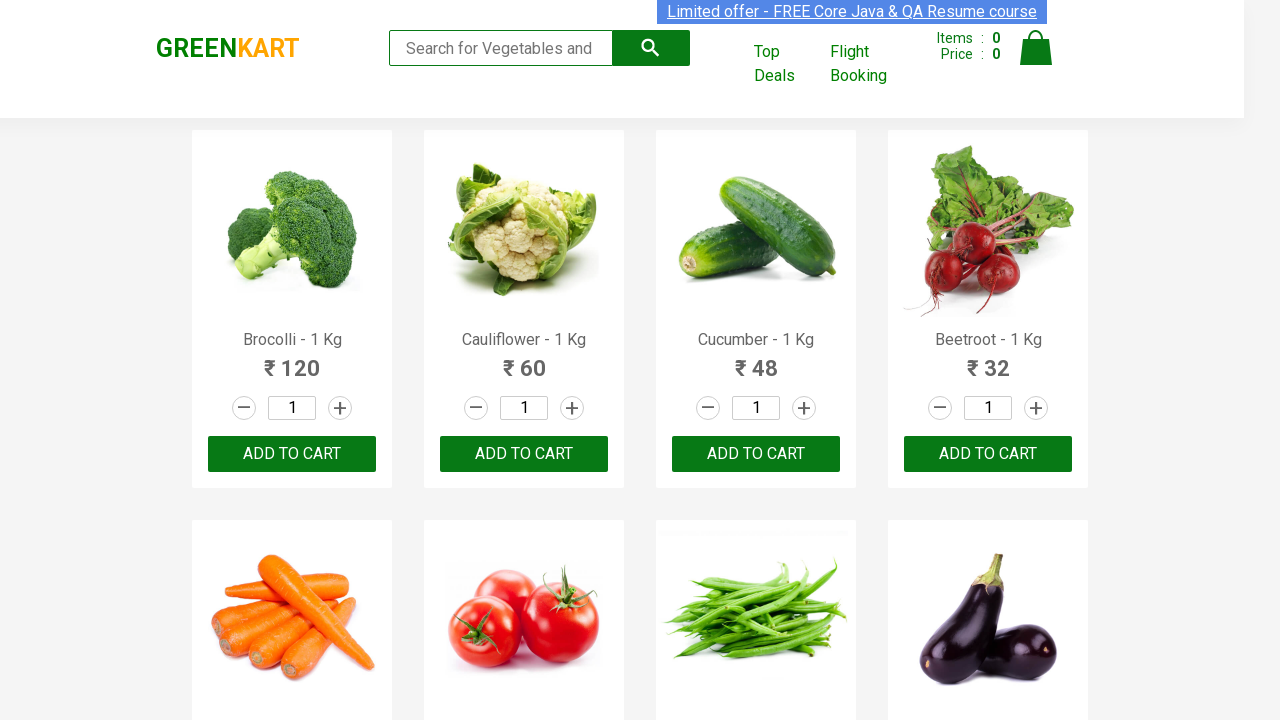

Waited for product list to load on the page
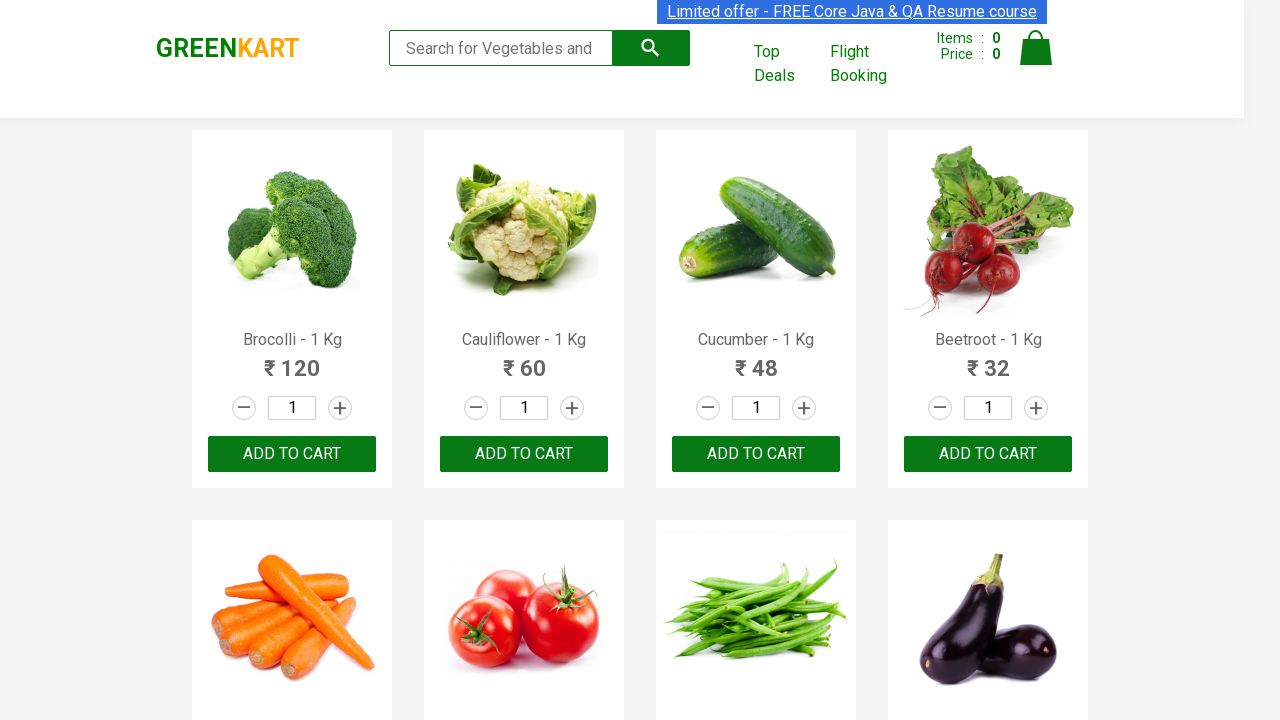

Retrieved all product name elements from the page
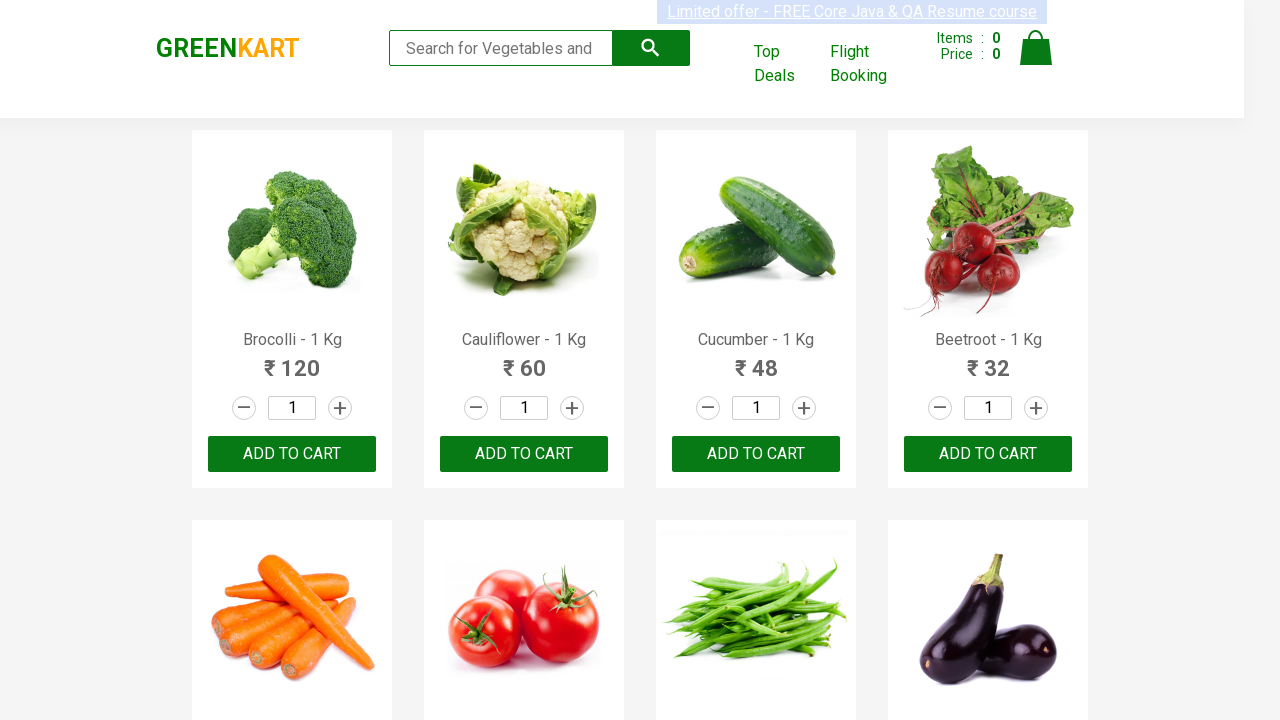

Checked product 1: 'Brocolli - 1 Kg'
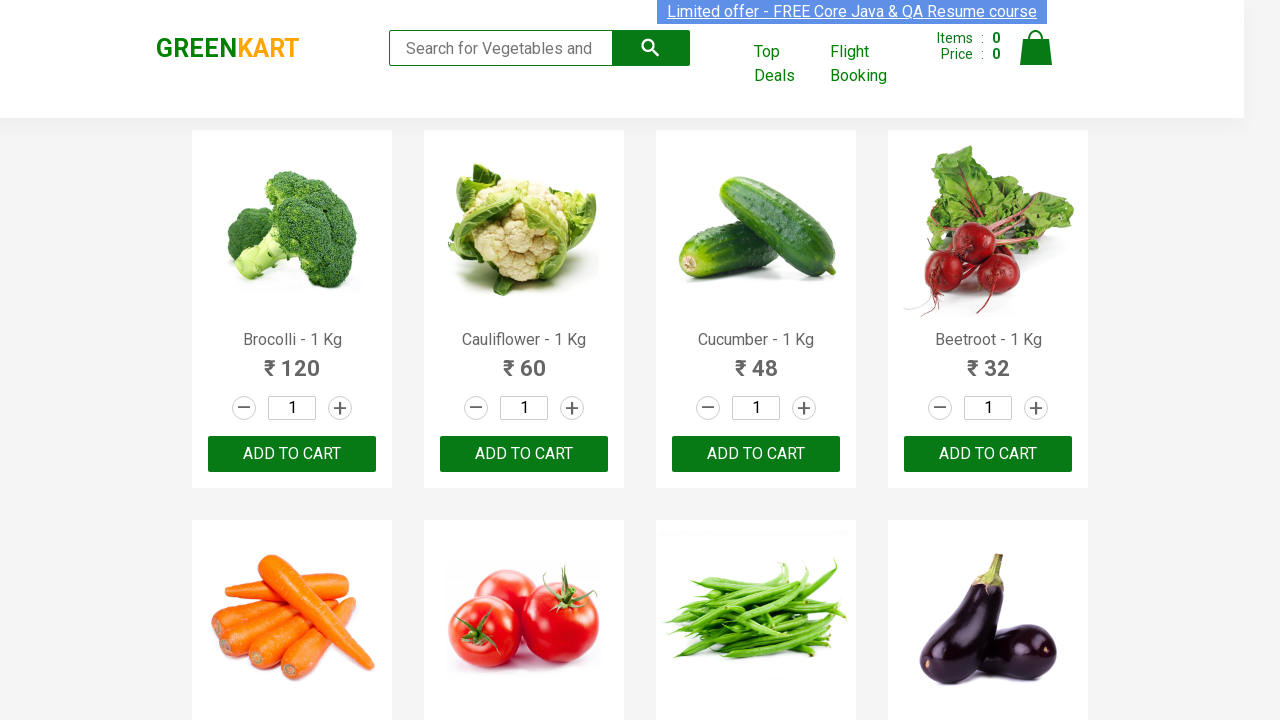

Checked product 2: 'Cauliflower - 1 Kg'
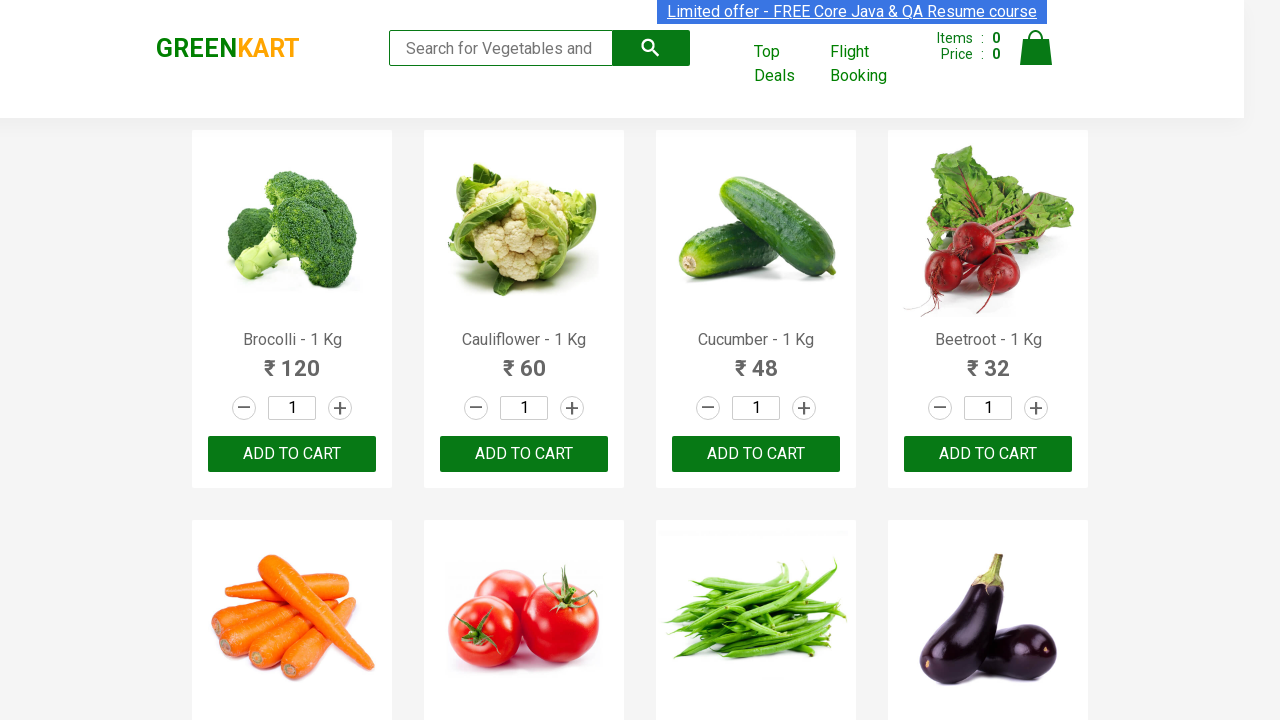

Checked product 3: 'Cucumber - 1 Kg'
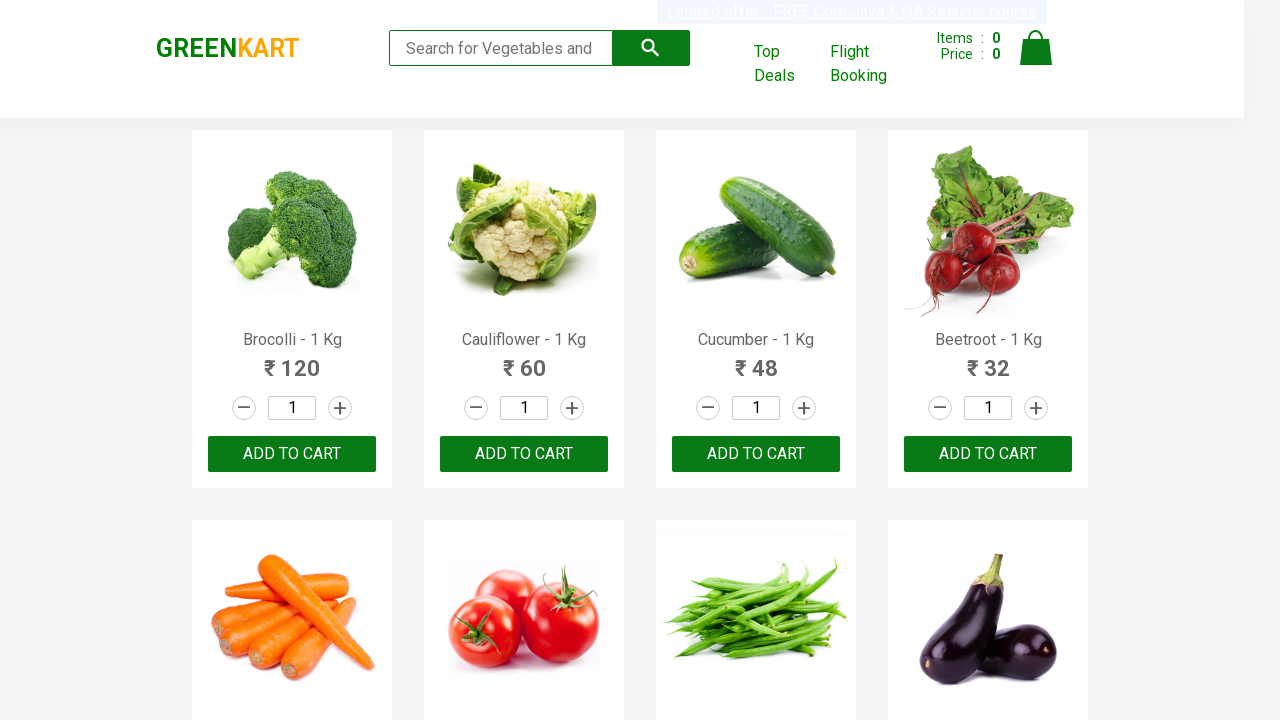

Found Cucumber product and clicked the 'Add to Cart' button at (756, 454) on .product >> internal:has-text="Cucumber"i >> button >> nth=0
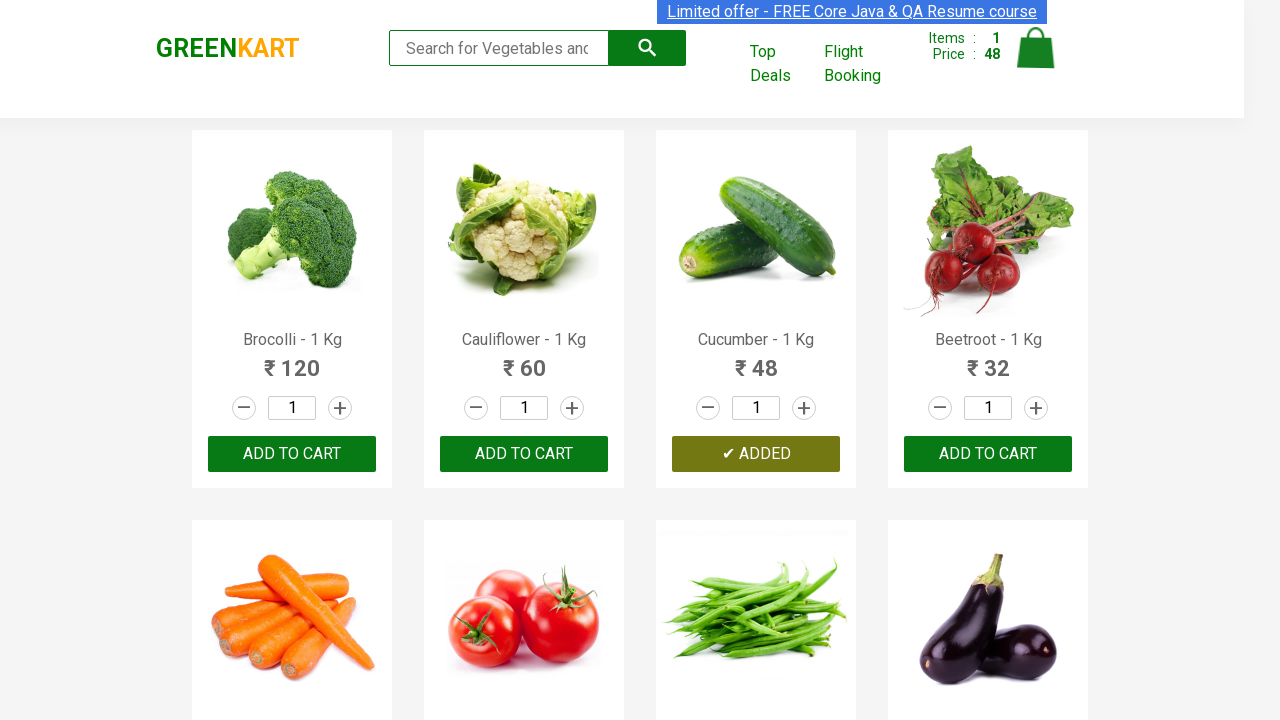

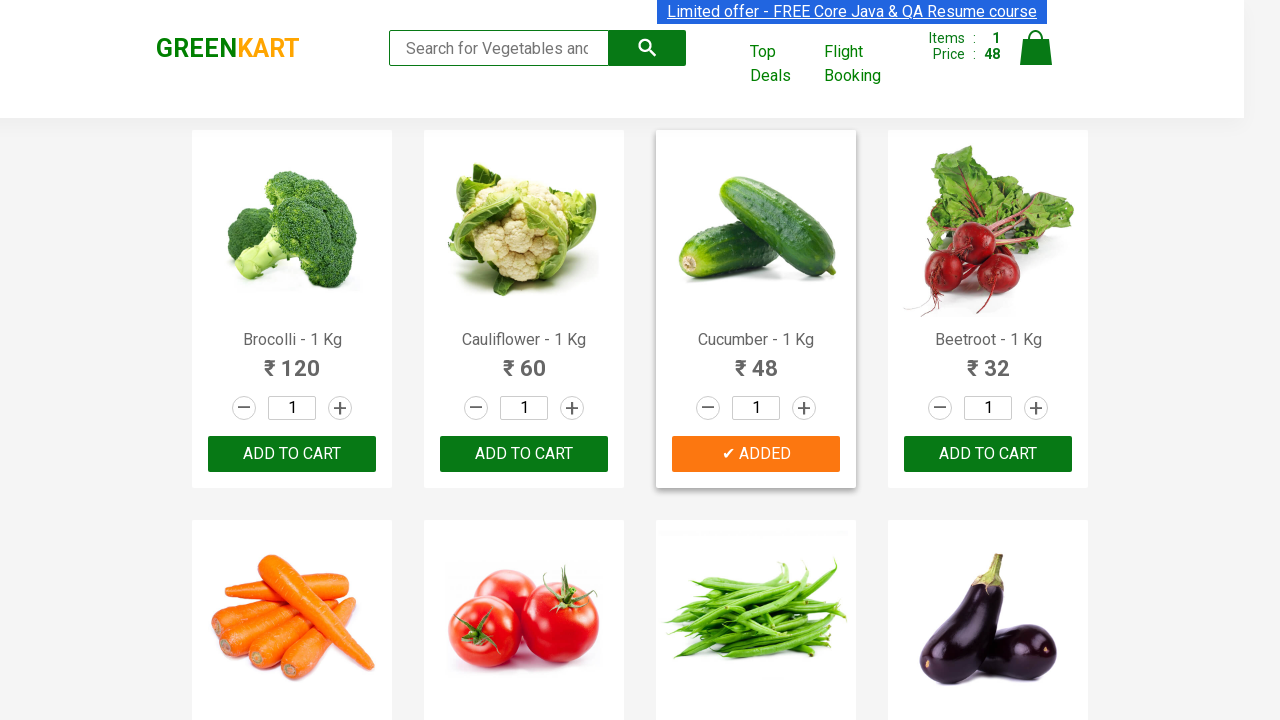